Tests multi-select functionality by holding Ctrl key and clicking specific items (1, 3, 6, 11)

Starting URL: https://jqueryui.com/resources/demos/selectable/display-grid.html

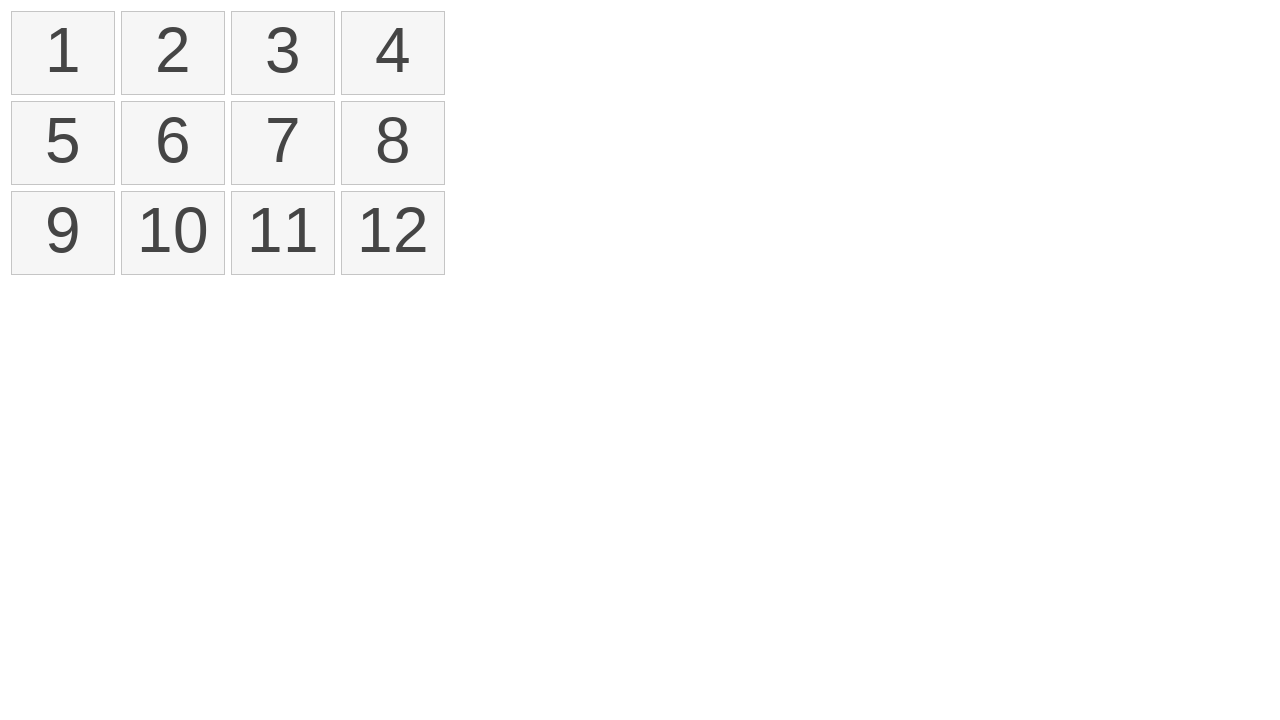

Located all selectable items in the grid
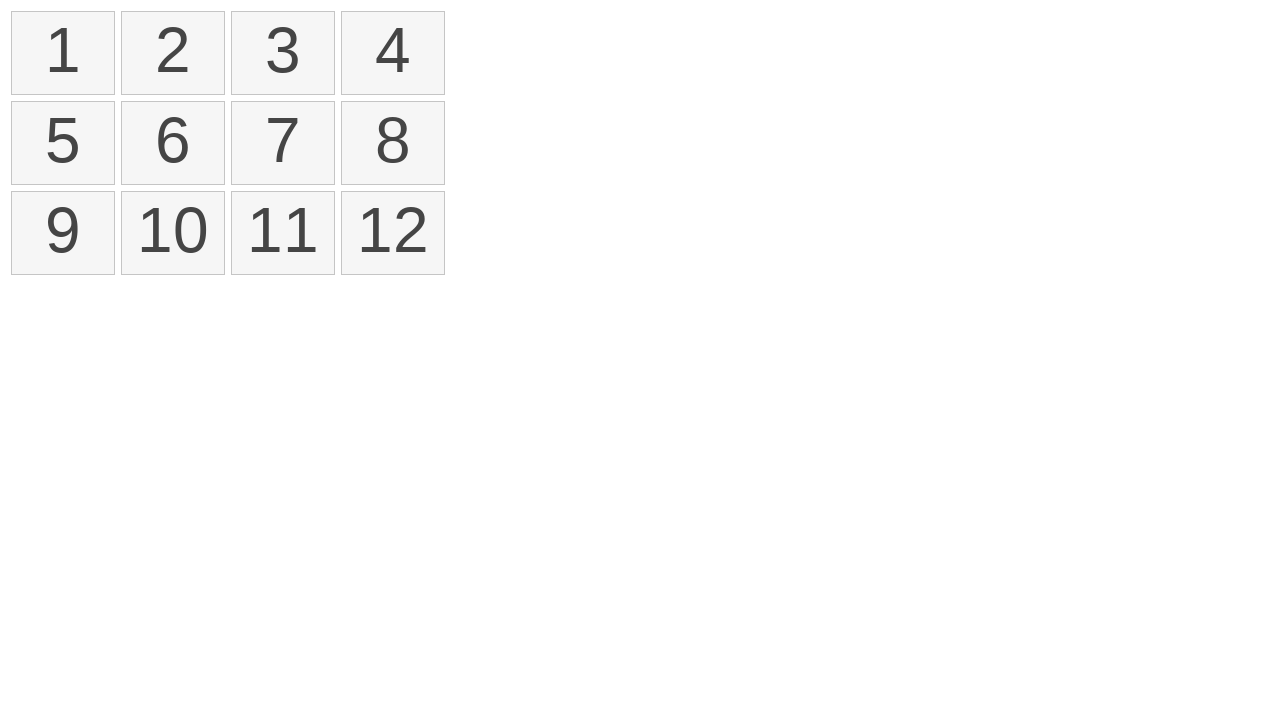

Pressed and held Control key for multi-select
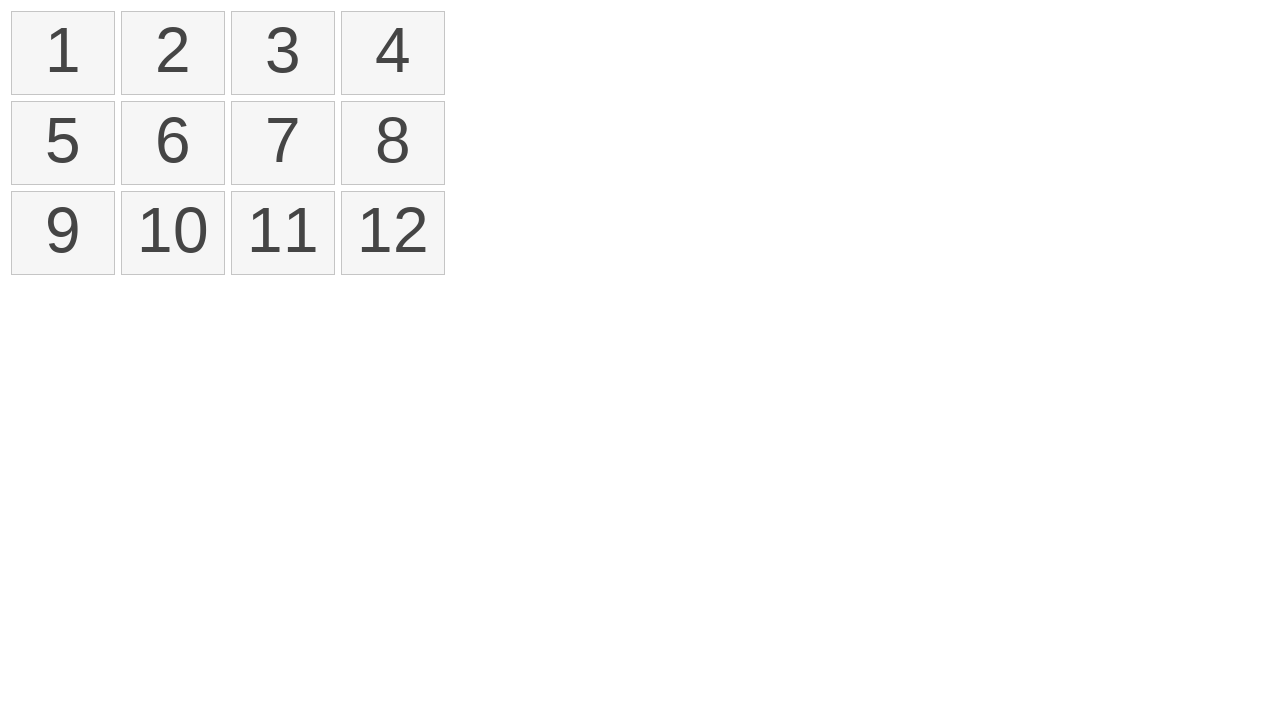

Clicked Item 1 while holding Control at (63, 53) on xpath=//ol[@id='selectable']//li >> nth=0
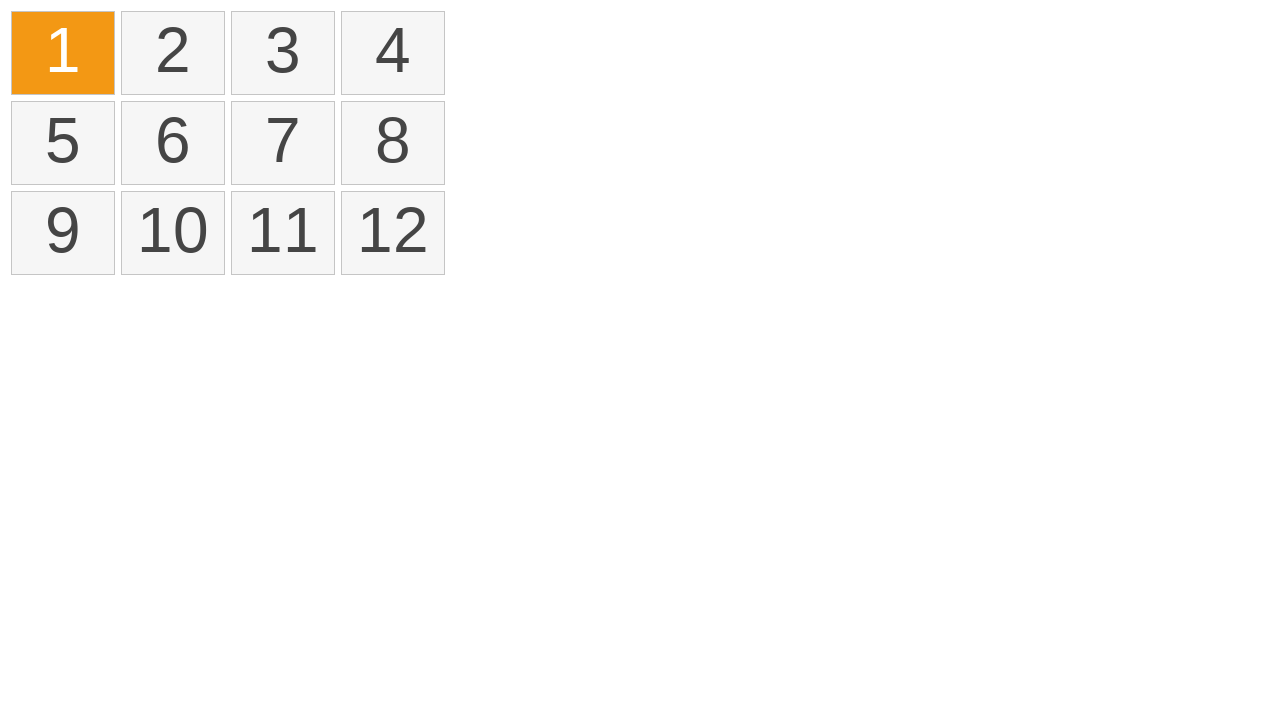

Clicked Item 3 while holding Control at (283, 53) on xpath=//ol[@id='selectable']//li >> nth=2
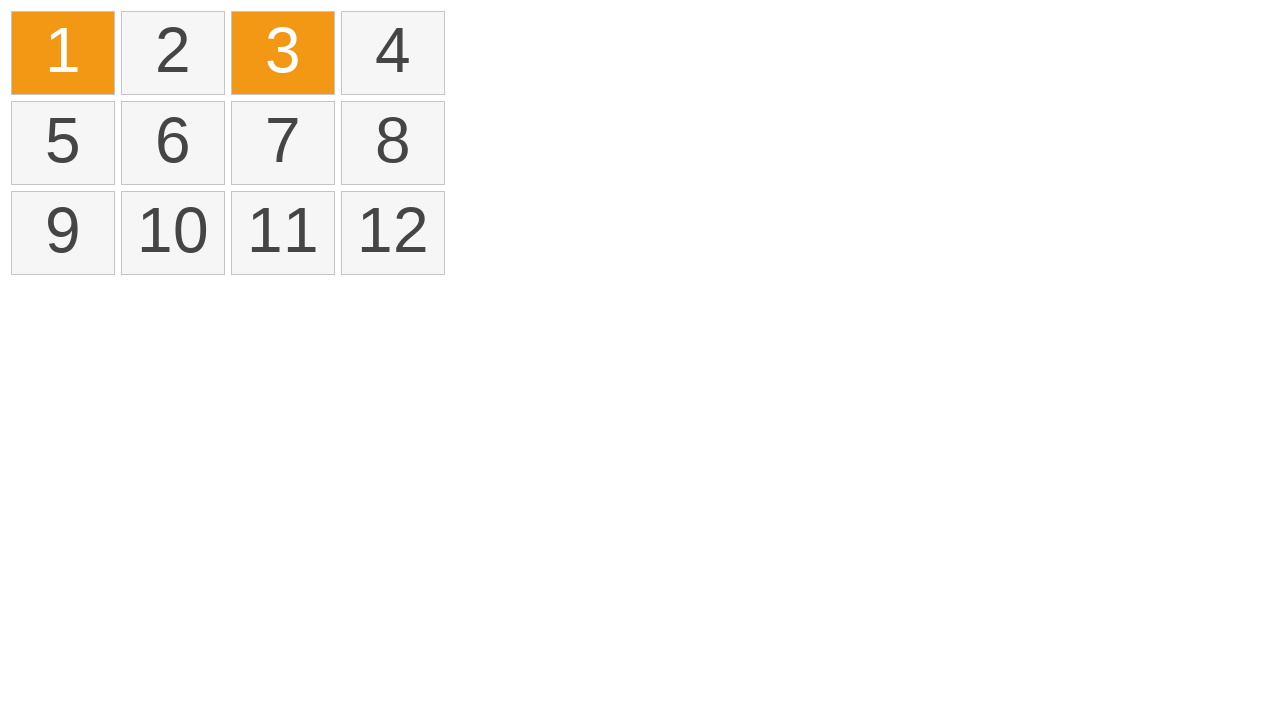

Clicked Item 6 while holding Control at (173, 143) on xpath=//ol[@id='selectable']//li >> nth=5
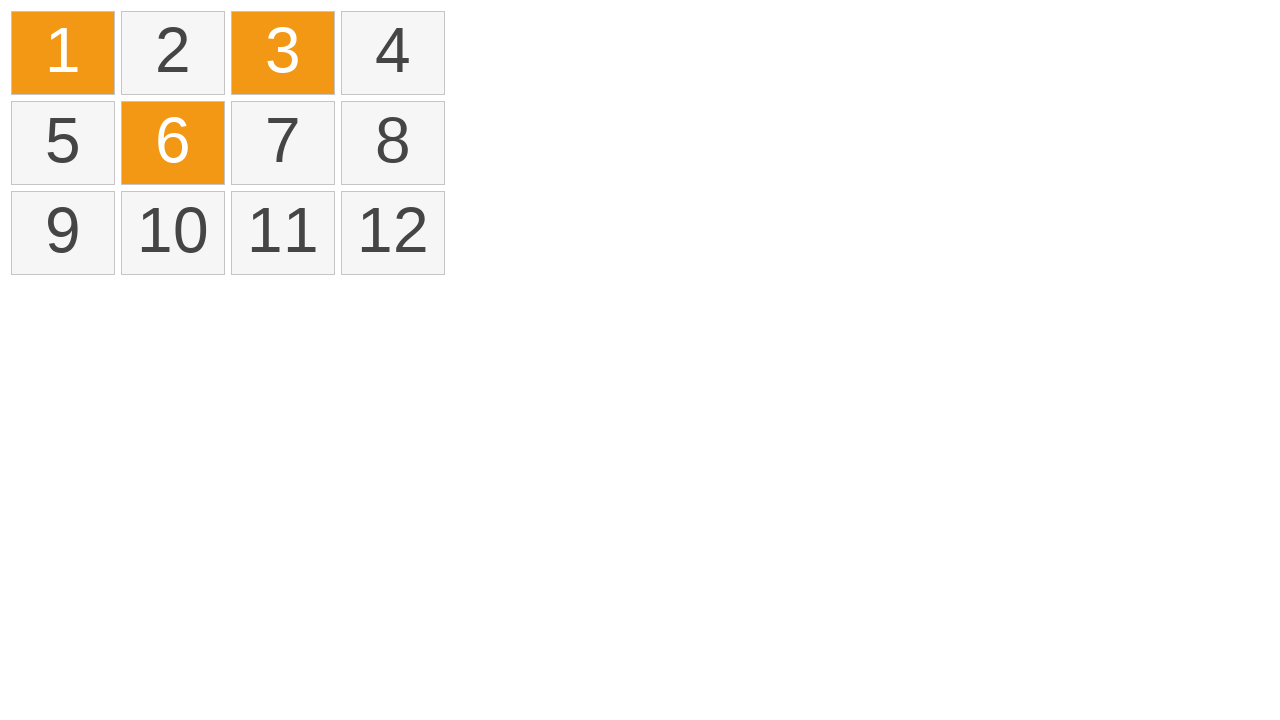

Clicked Item 11 while holding Control at (283, 233) on xpath=//ol[@id='selectable']//li >> nth=10
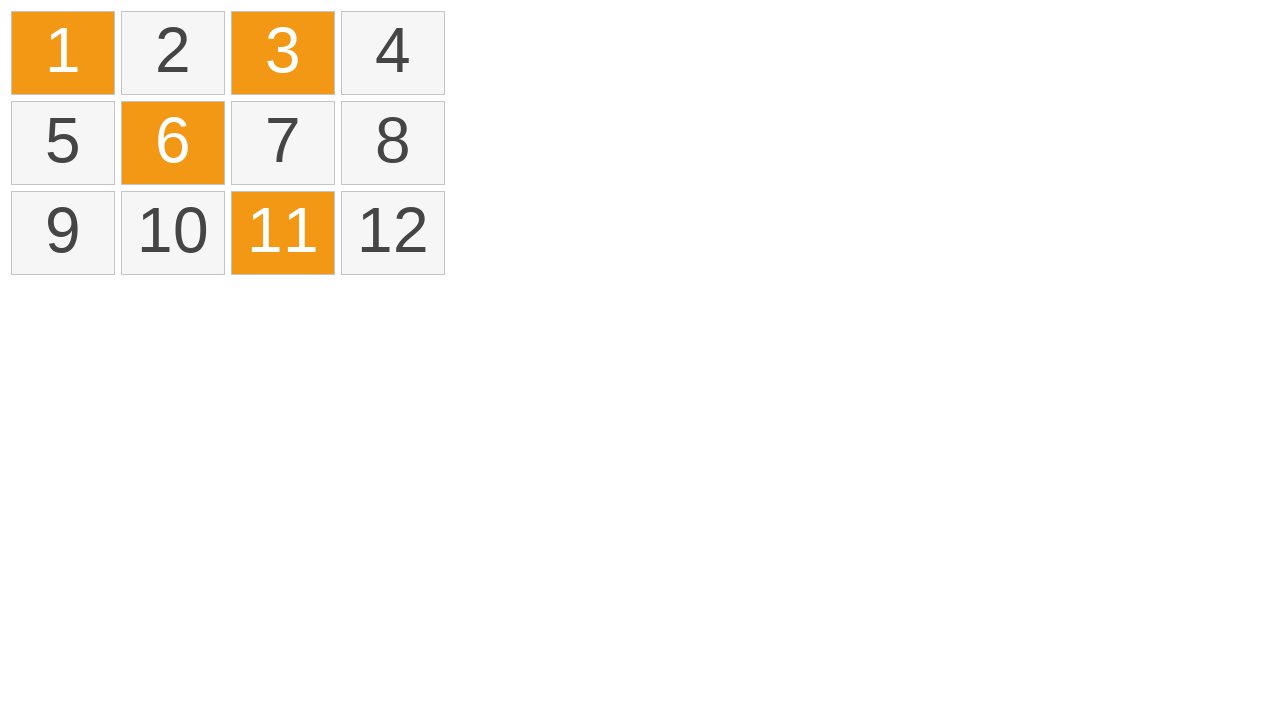

Released Control key to complete multi-select
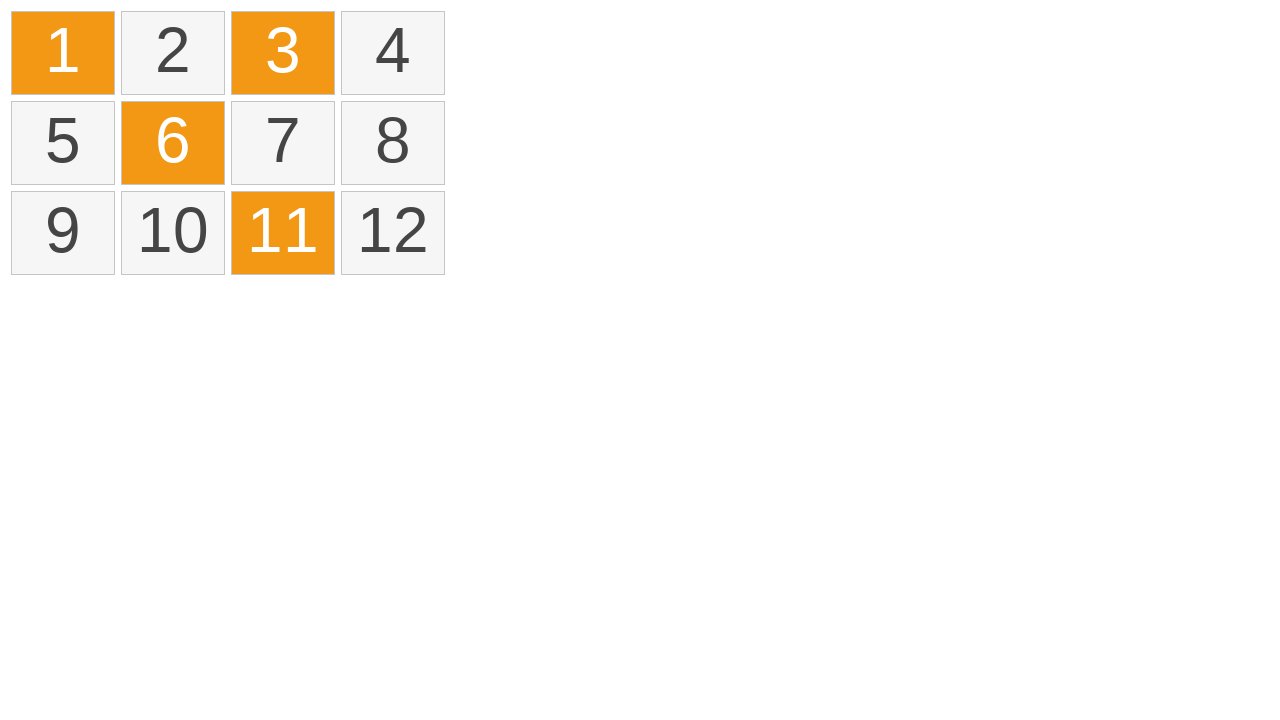

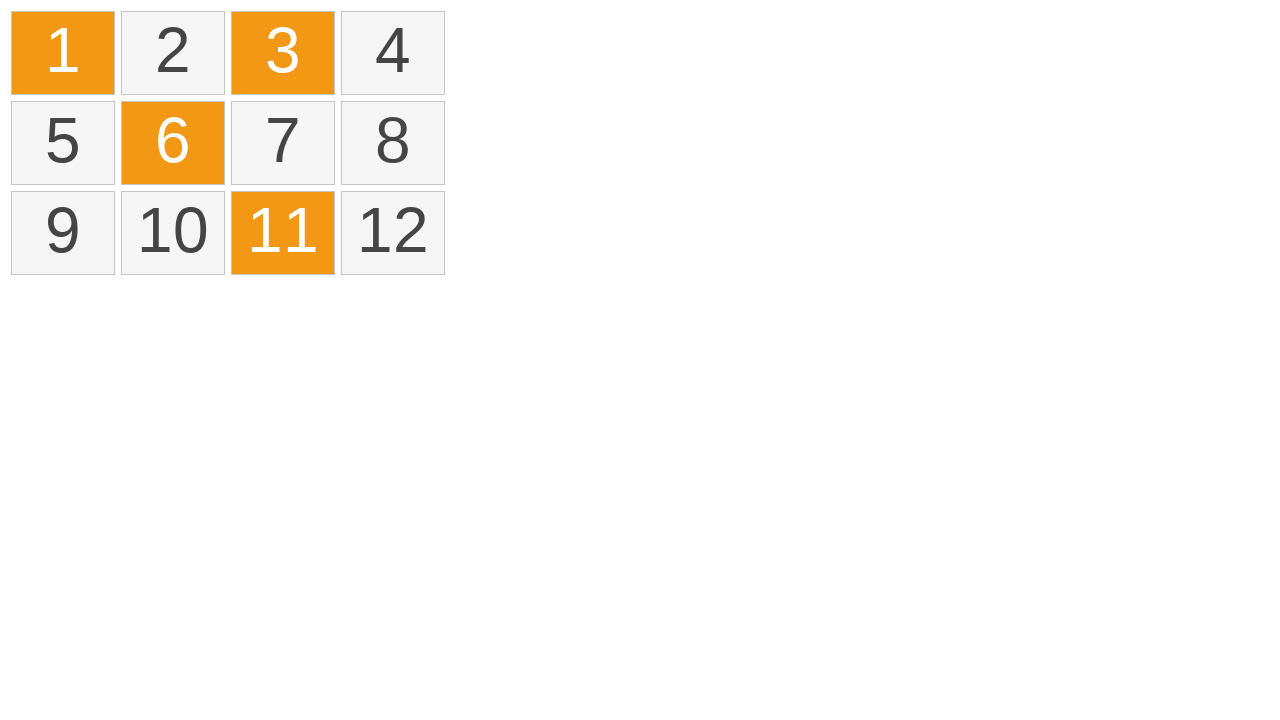